Tests marking individual items as complete by checking their checkboxes.

Starting URL: https://demo.playwright.dev/todomvc

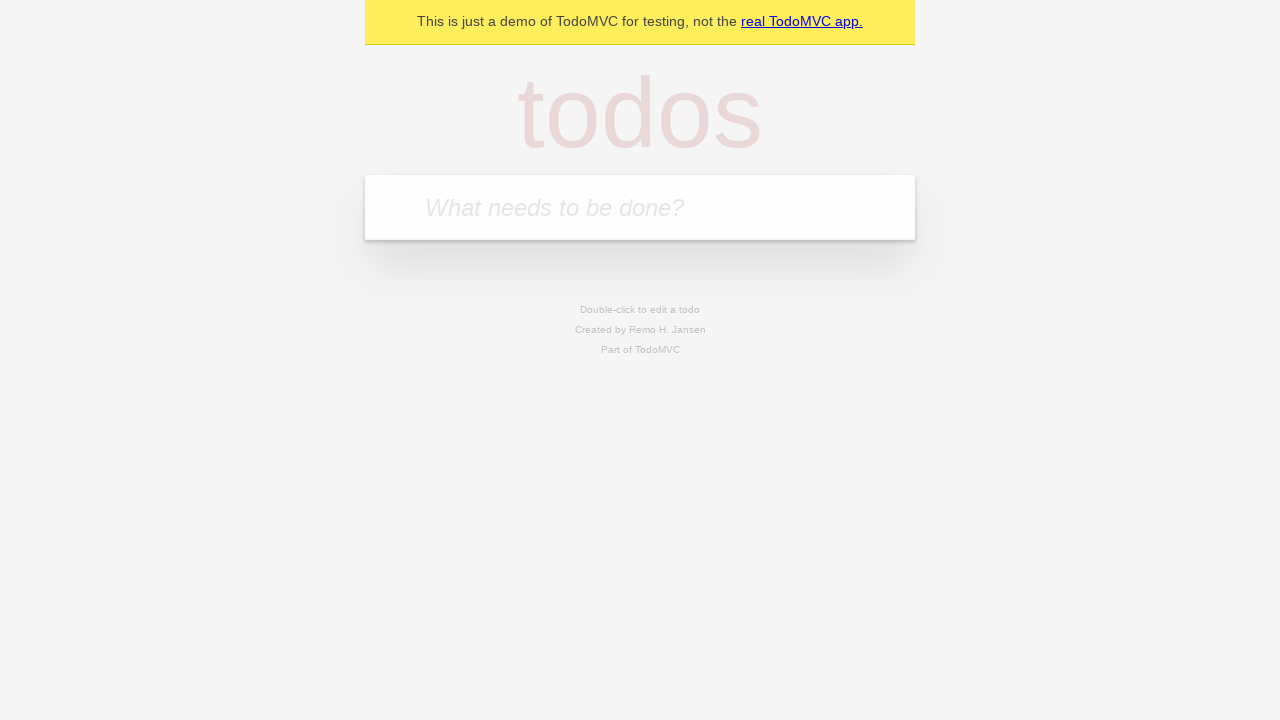

Filled todo input with 'buy some cheese' on internal:attr=[placeholder="What needs to be done?"i]
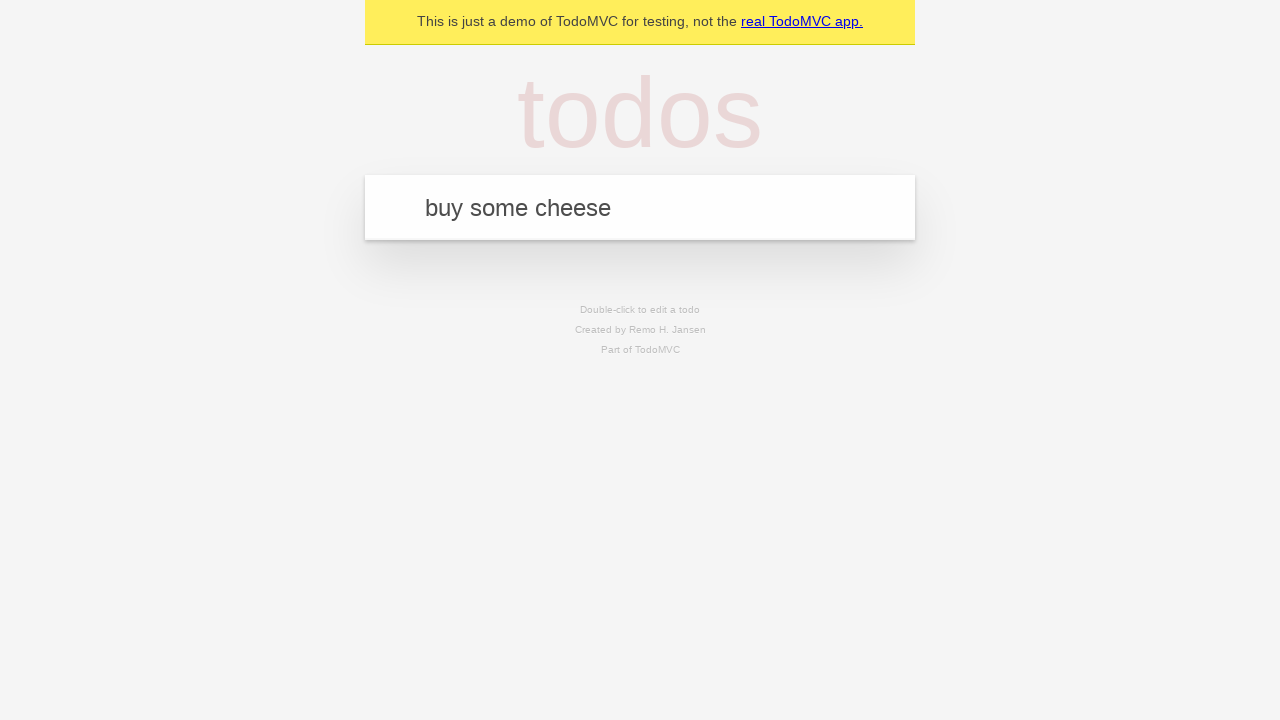

Pressed Enter to add todo item 'buy some cheese' on internal:attr=[placeholder="What needs to be done?"i]
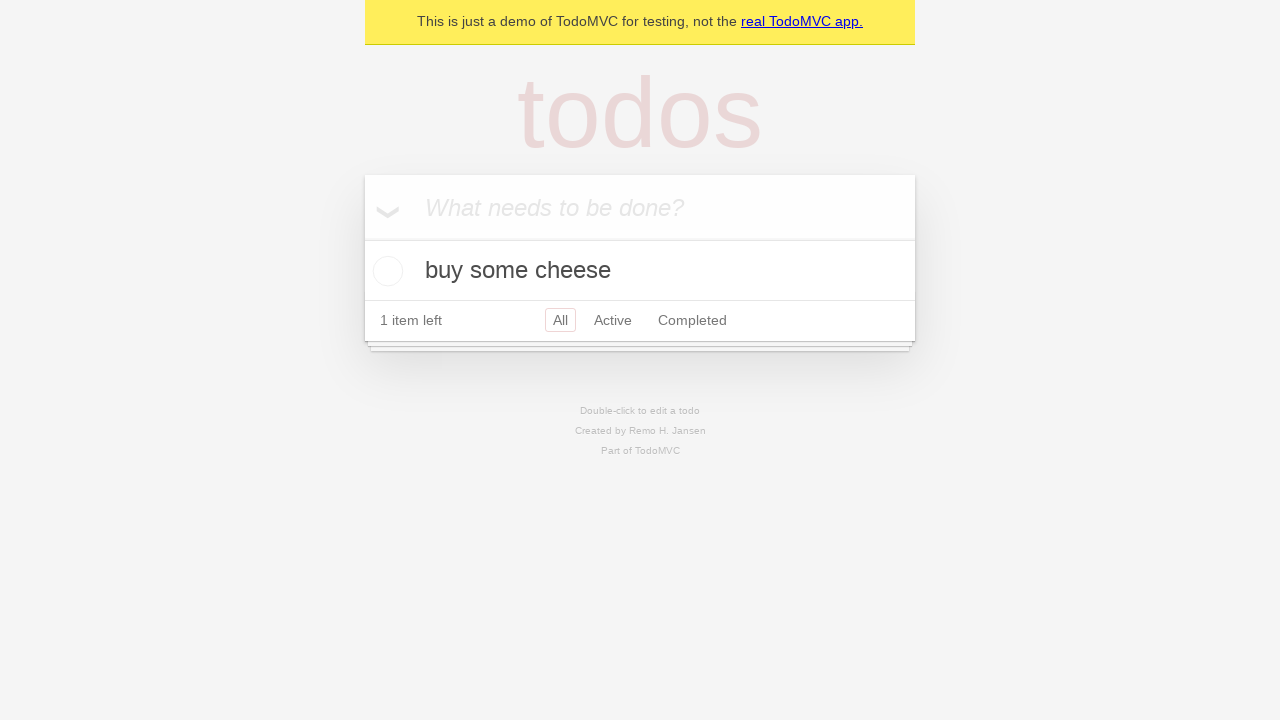

Filled todo input with 'feed the cat' on internal:attr=[placeholder="What needs to be done?"i]
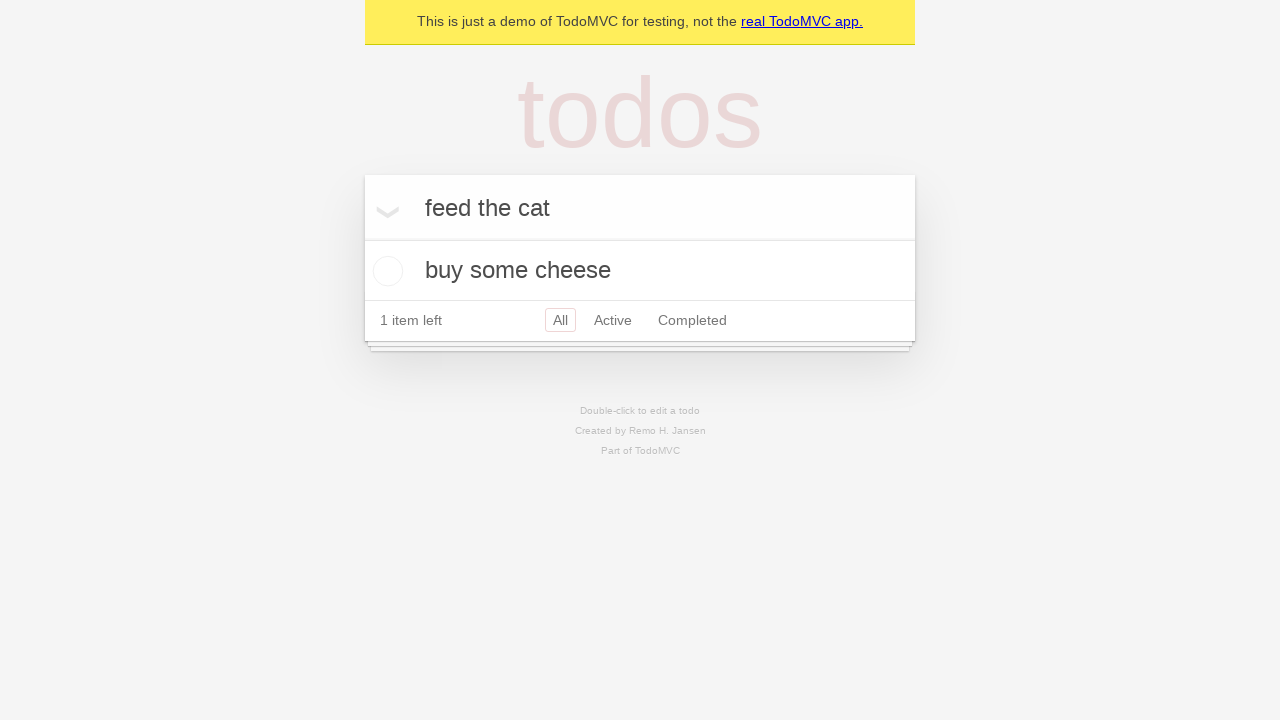

Pressed Enter to add todo item 'feed the cat' on internal:attr=[placeholder="What needs to be done?"i]
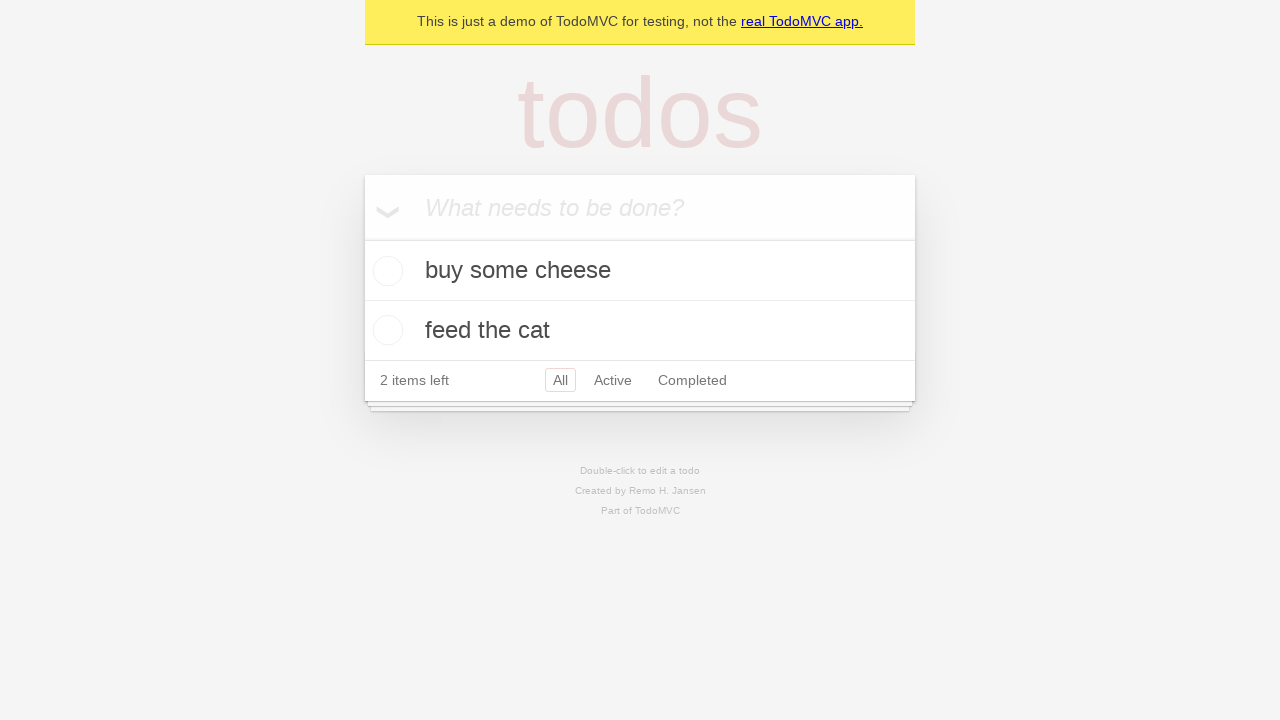

Checked the first todo item checkbox at (385, 271) on internal:testid=[data-testid="todo-item"s] >> nth=0 >> internal:role=checkbox
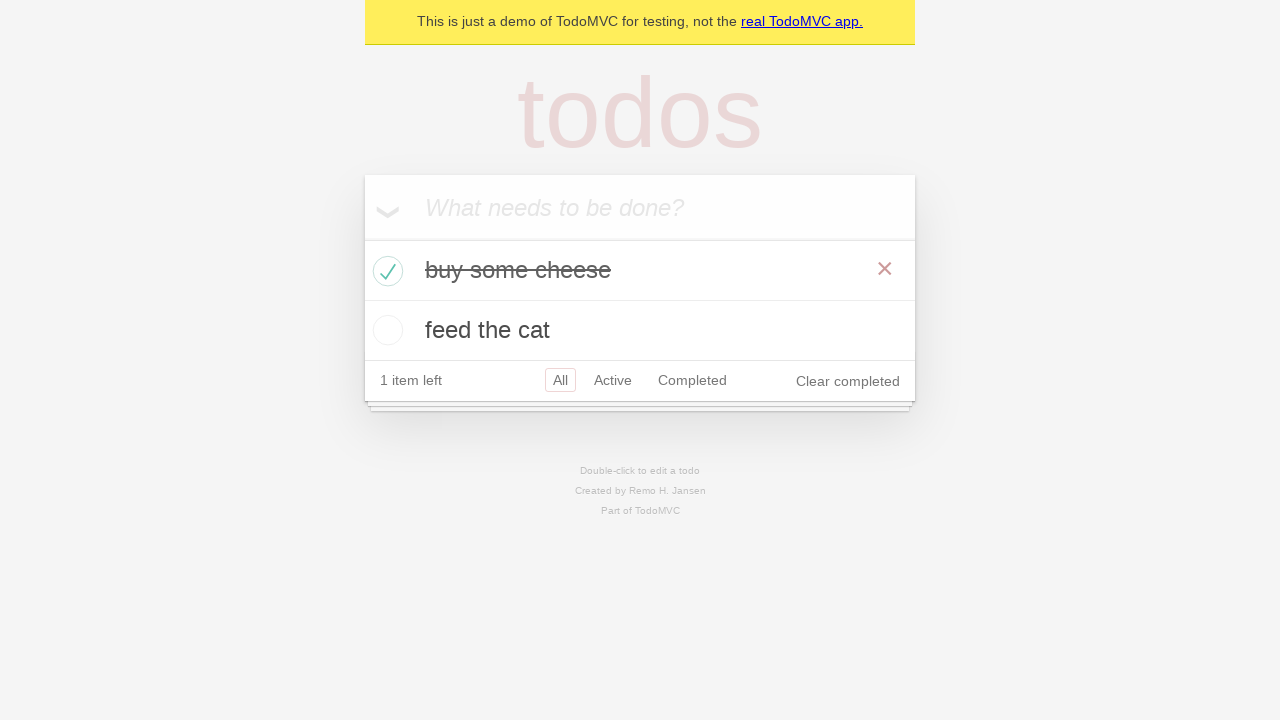

Checked the second todo item checkbox at (385, 330) on internal:testid=[data-testid="todo-item"s] >> nth=1 >> internal:role=checkbox
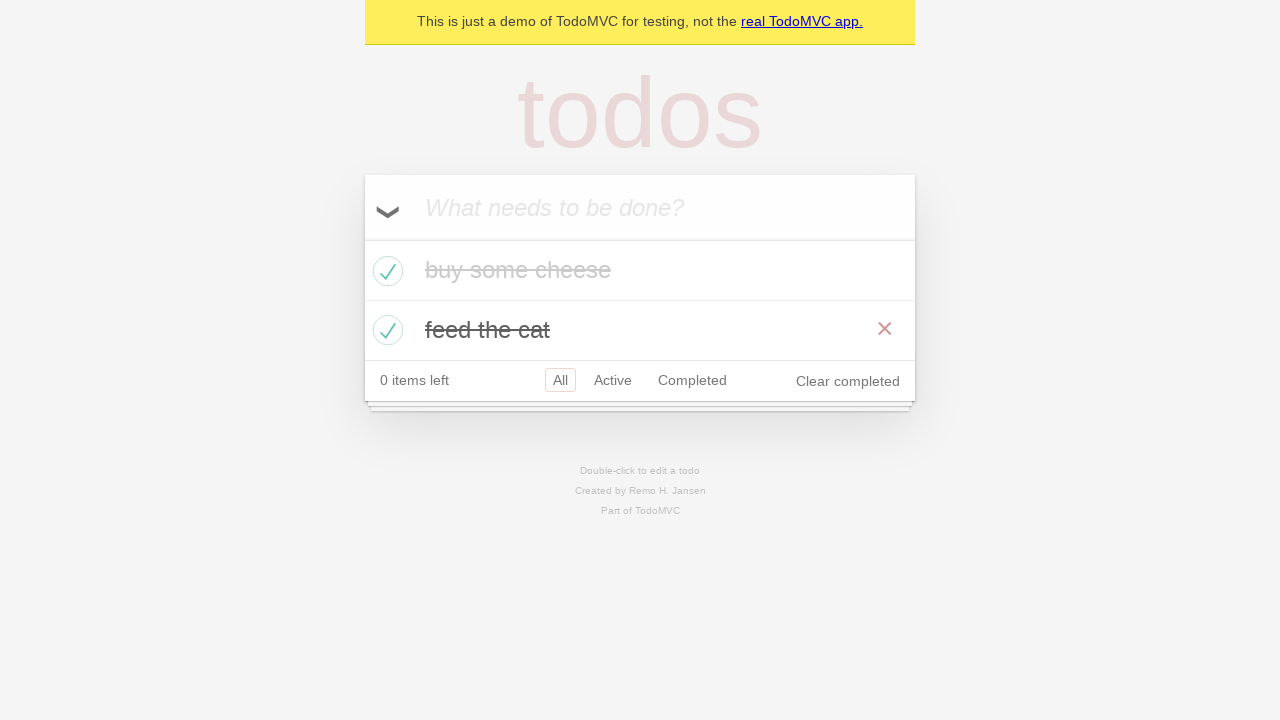

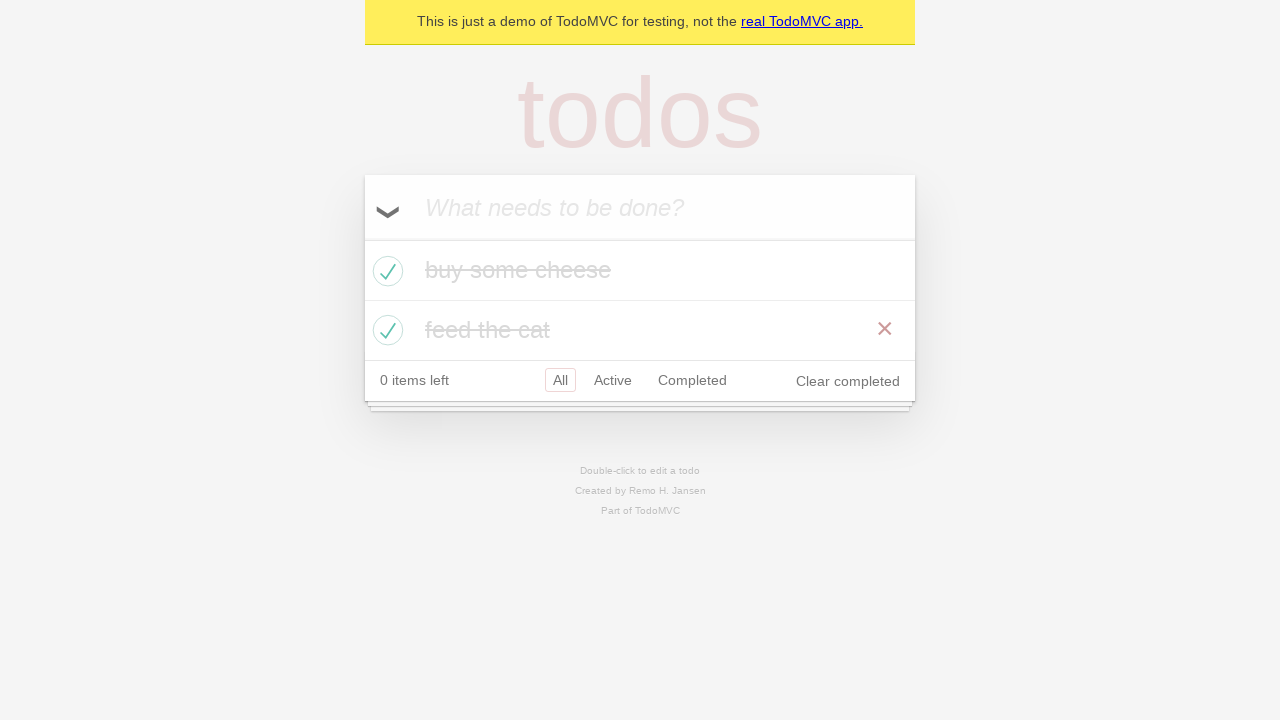